Tests select dropdown functionality by selecting a single option from a country dropdown and multiple options from an interests multi-select

Starting URL: https://material.playwrightvn.com/01-xpath-register-page.html

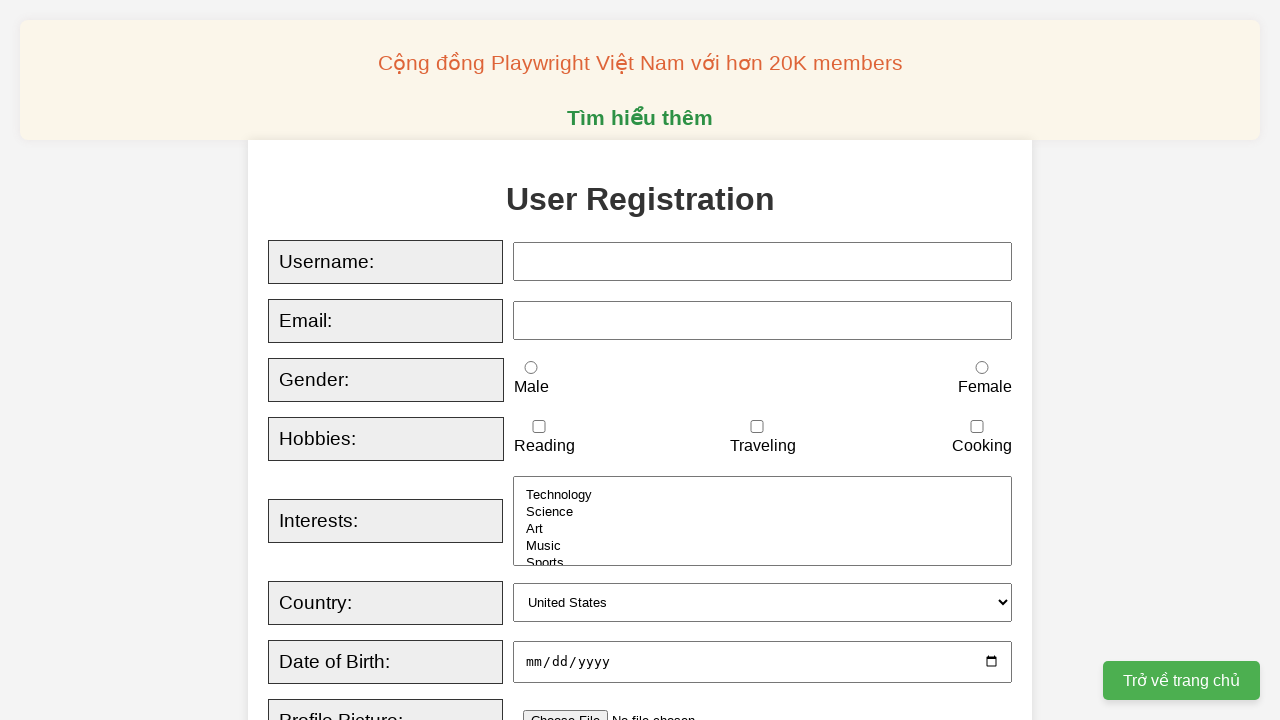

Selected 'Australia' from country dropdown on xpath=//select[@id='country']
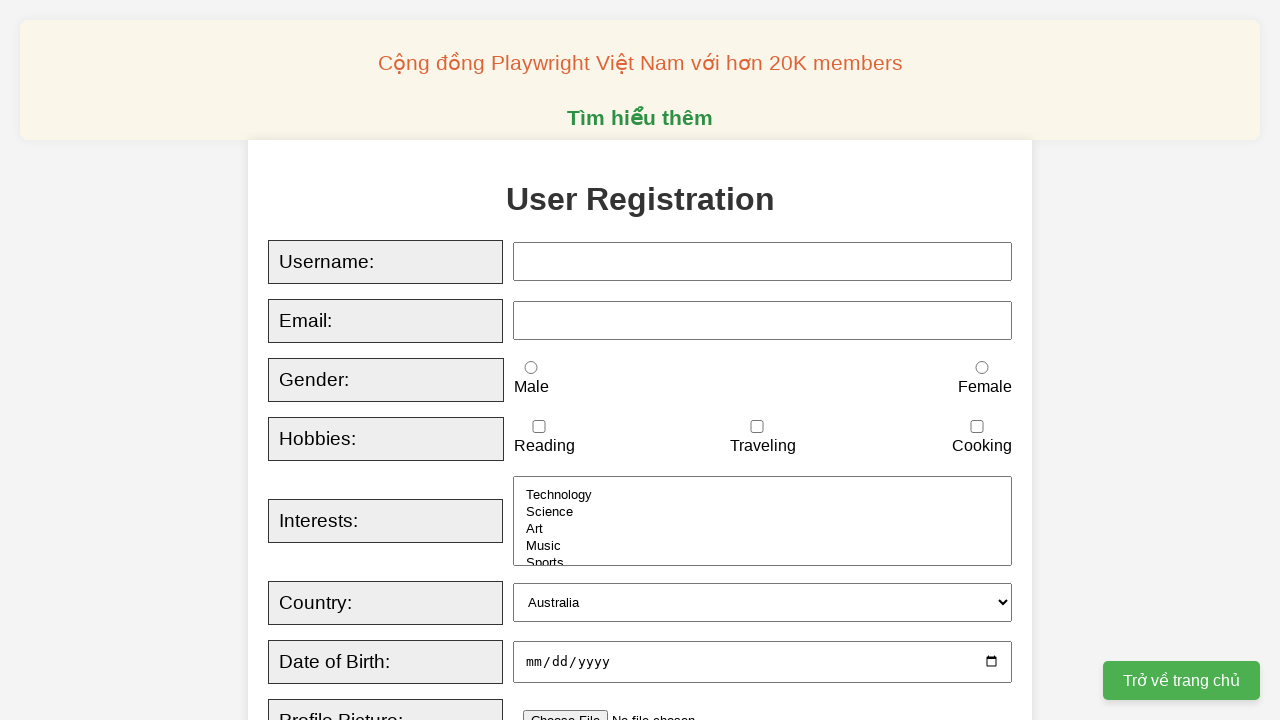

Selected 'Music' and 'Art' from interests multi-select on xpath=//select[@id='interests']
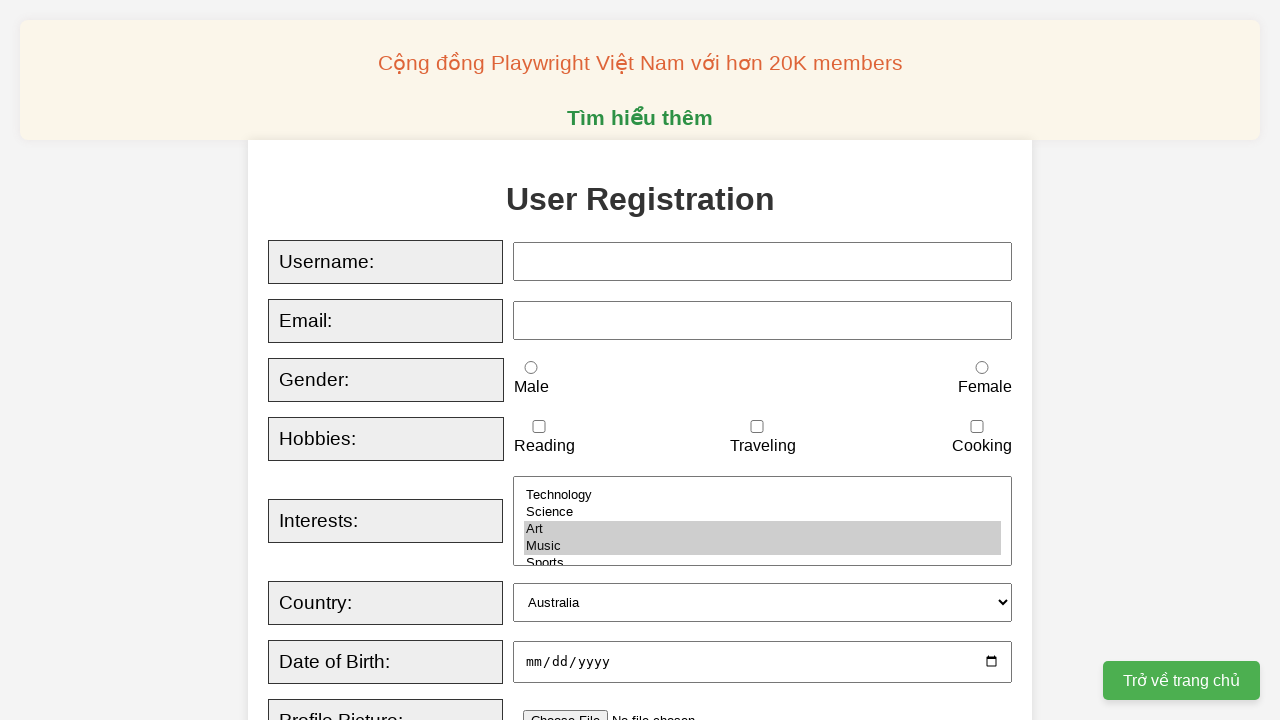

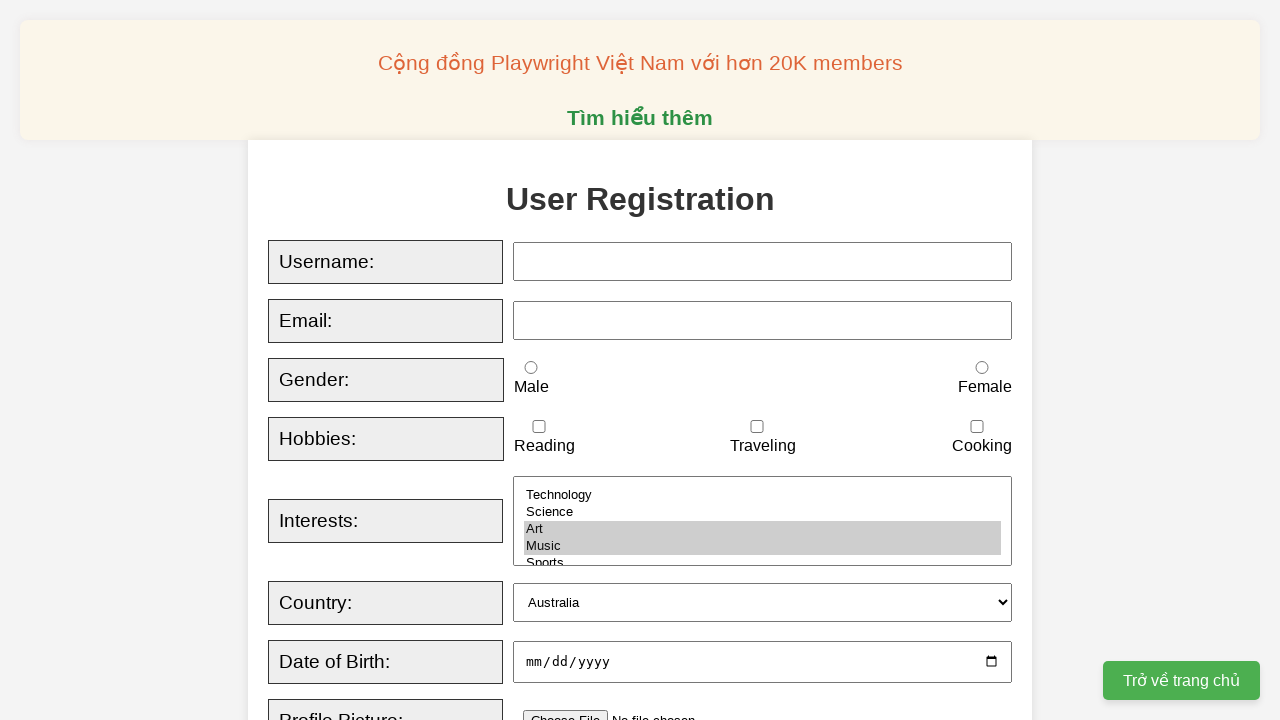